Tests JavaScript alert handling by clicking a button to trigger an alert and then accepting it

Starting URL: https://testautomationpractice.blogspot.com/

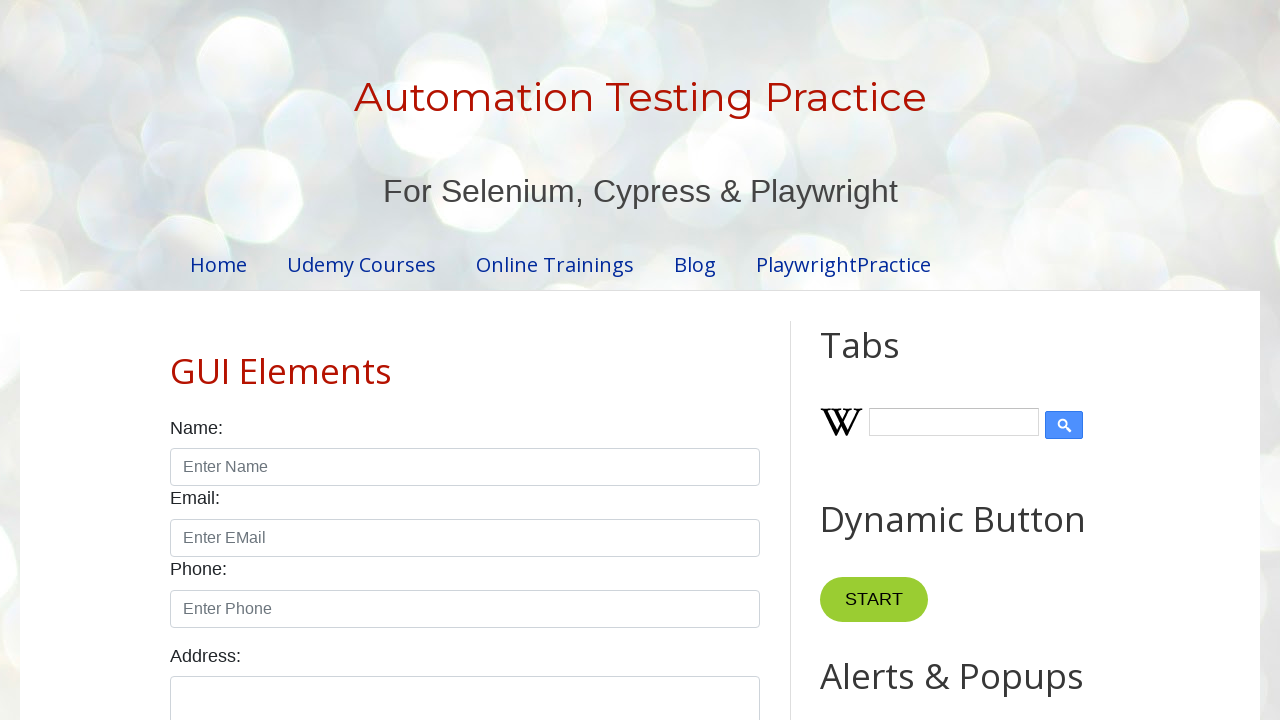

Located and scrolled to alert button into view
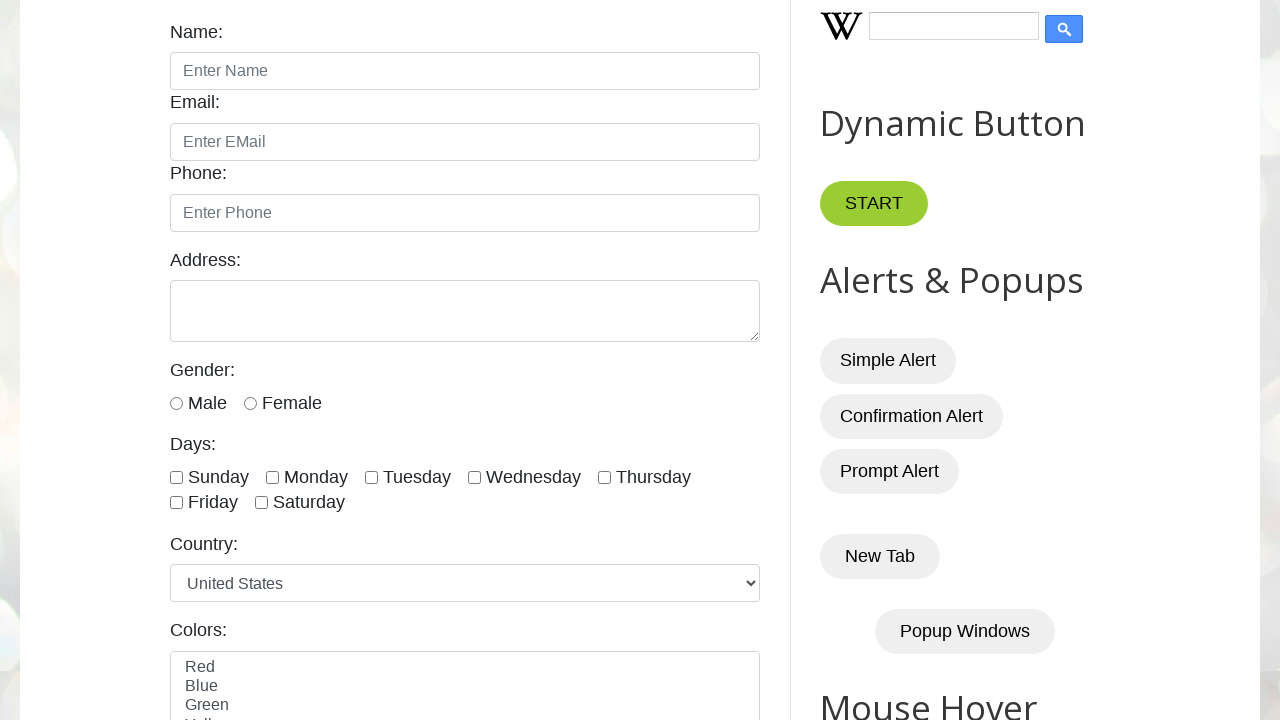

Set up dialog handler to accept alerts
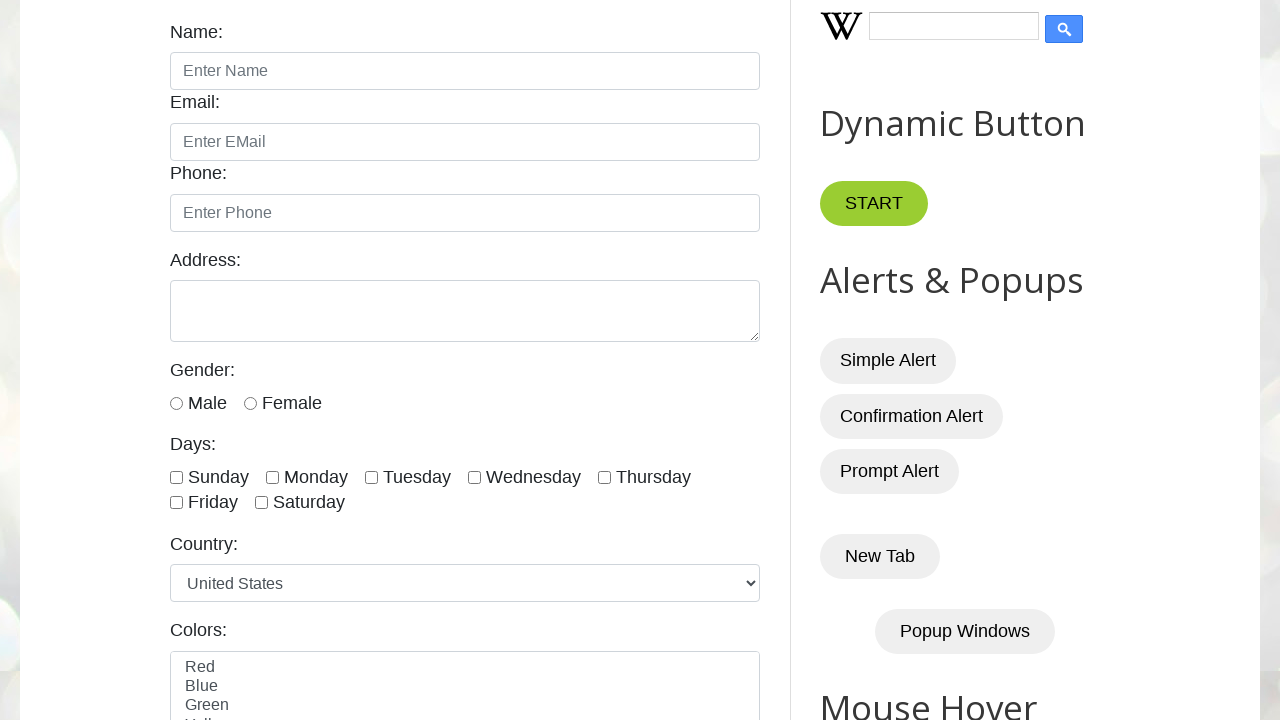

Clicked alert button to trigger JavaScript alert at (888, 361) on #alertBtn
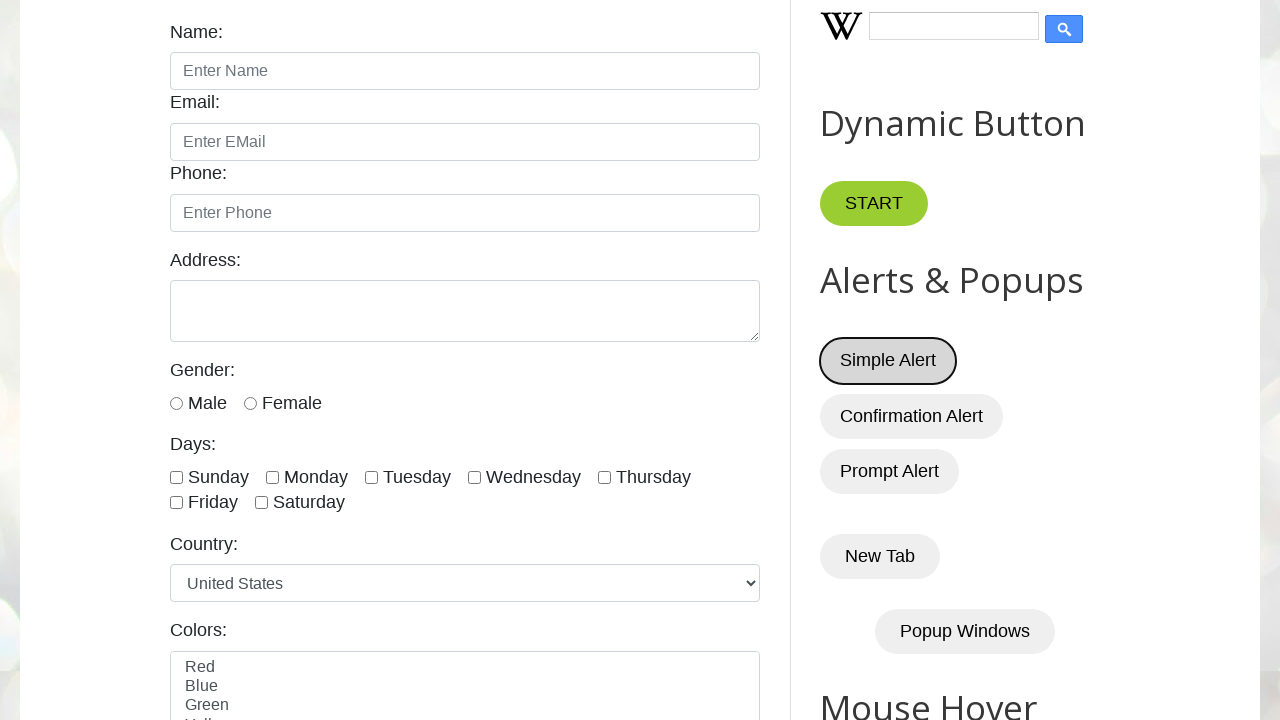

Waited 1000ms for alert handling to complete
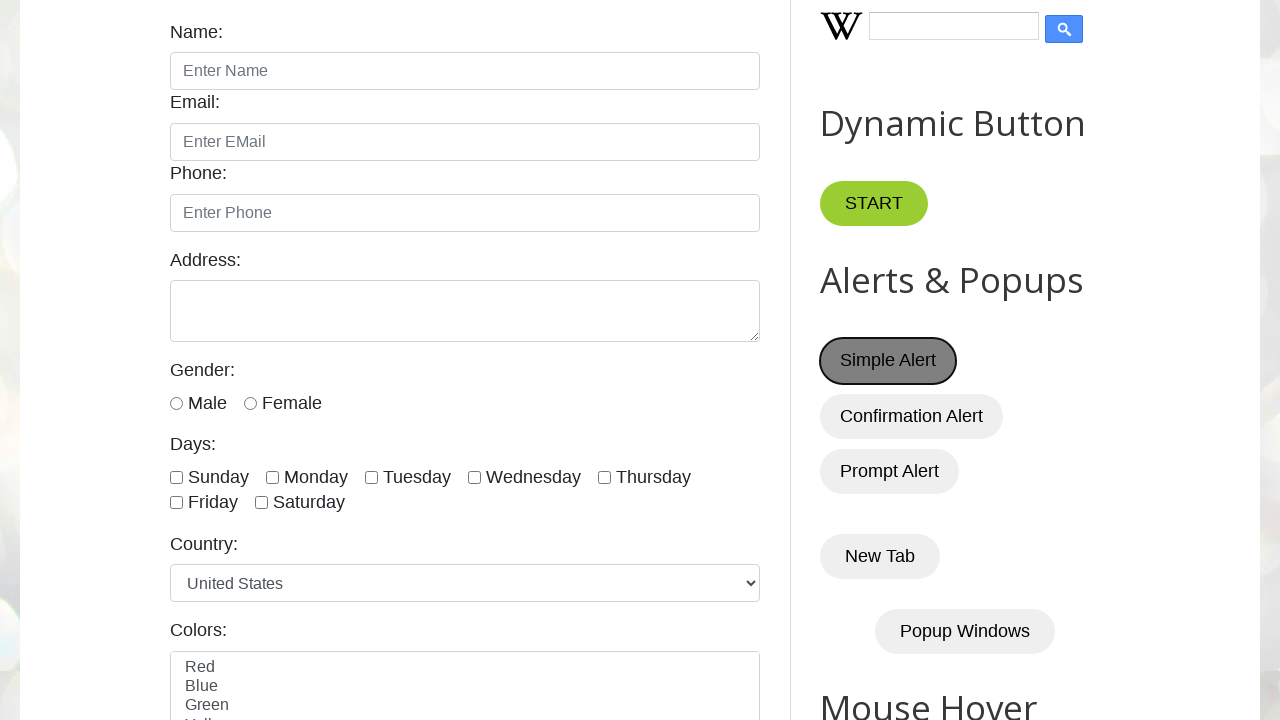

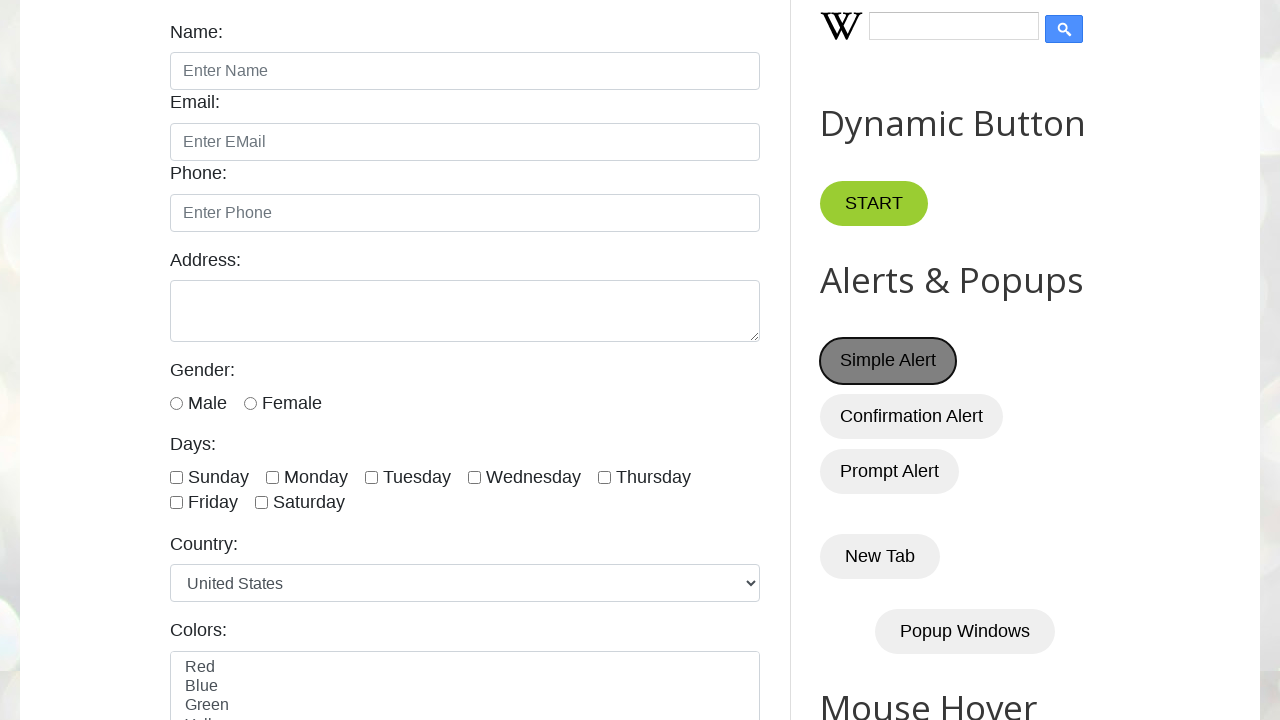